Tests adding multiple tasks to a To-Do list by entering task names and clicking the add button for each task

Starting URL: https://training-support.net/webelements/todo-list

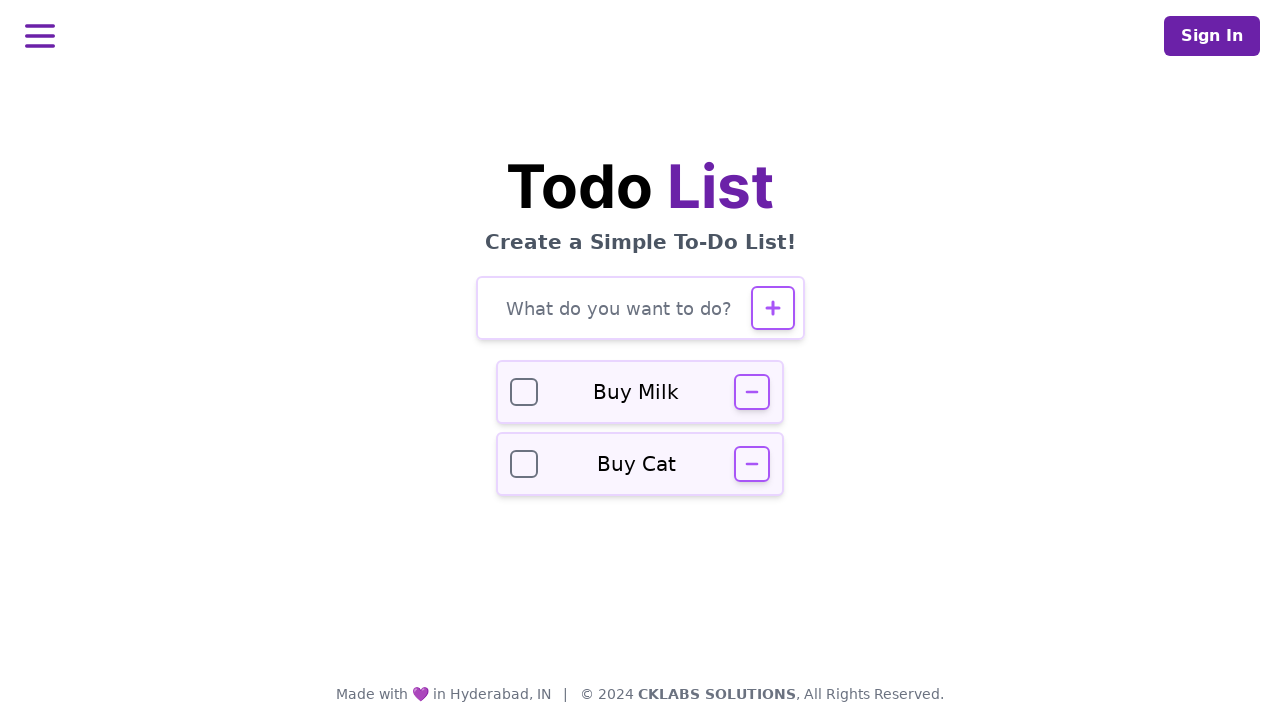

Verified page title is 'Selenium: To-Do List'
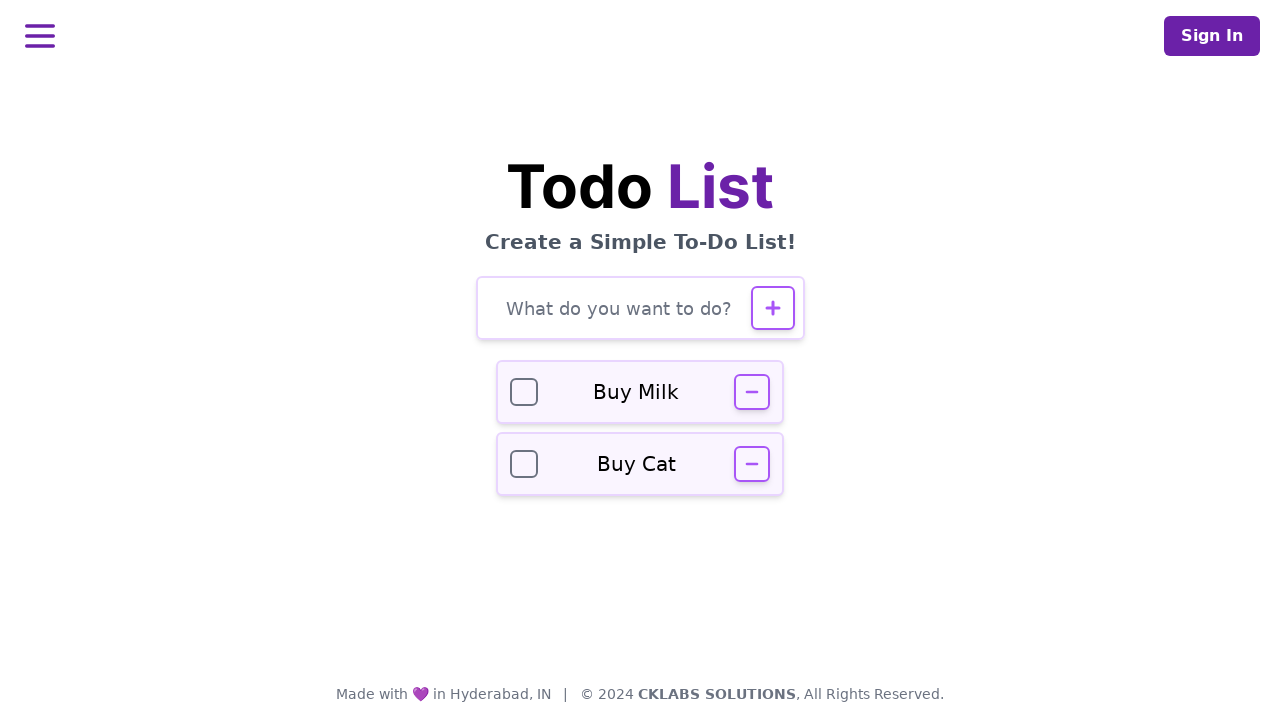

Filled task input field with 'Buy groceries' on #todo-input
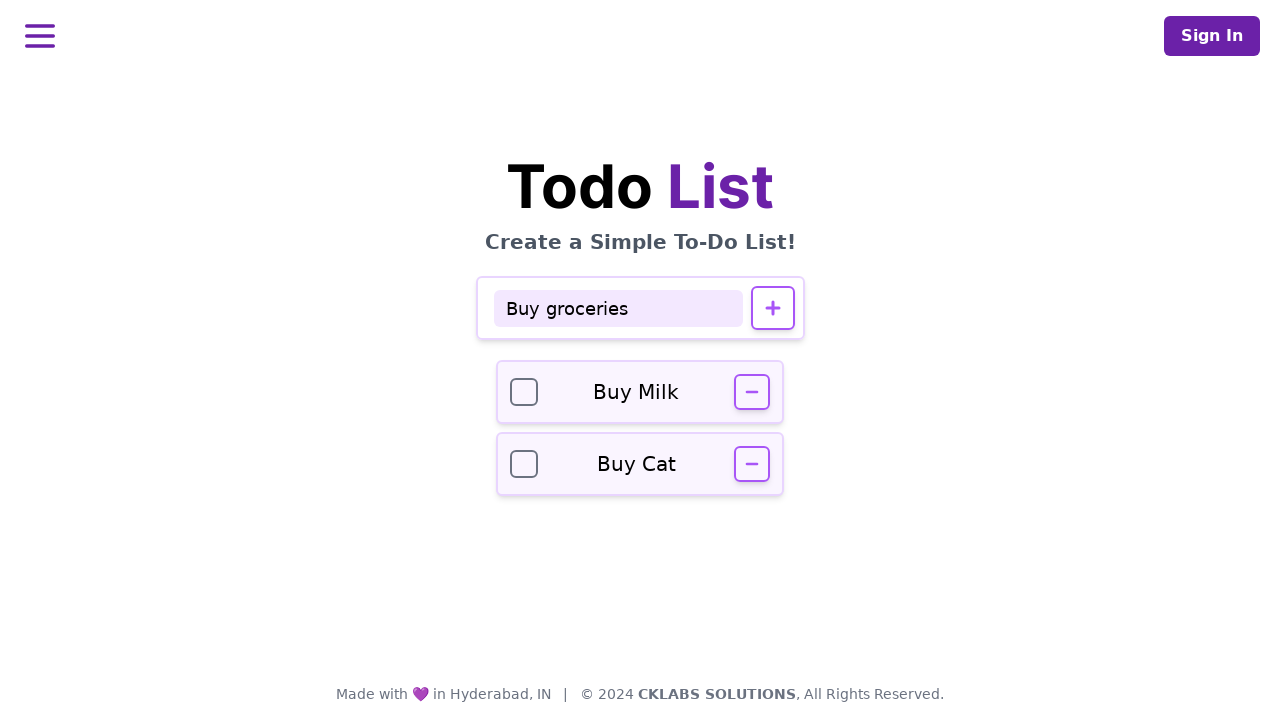

Clicked add button to add task 'Buy groceries' at (772, 308) on #todo-add
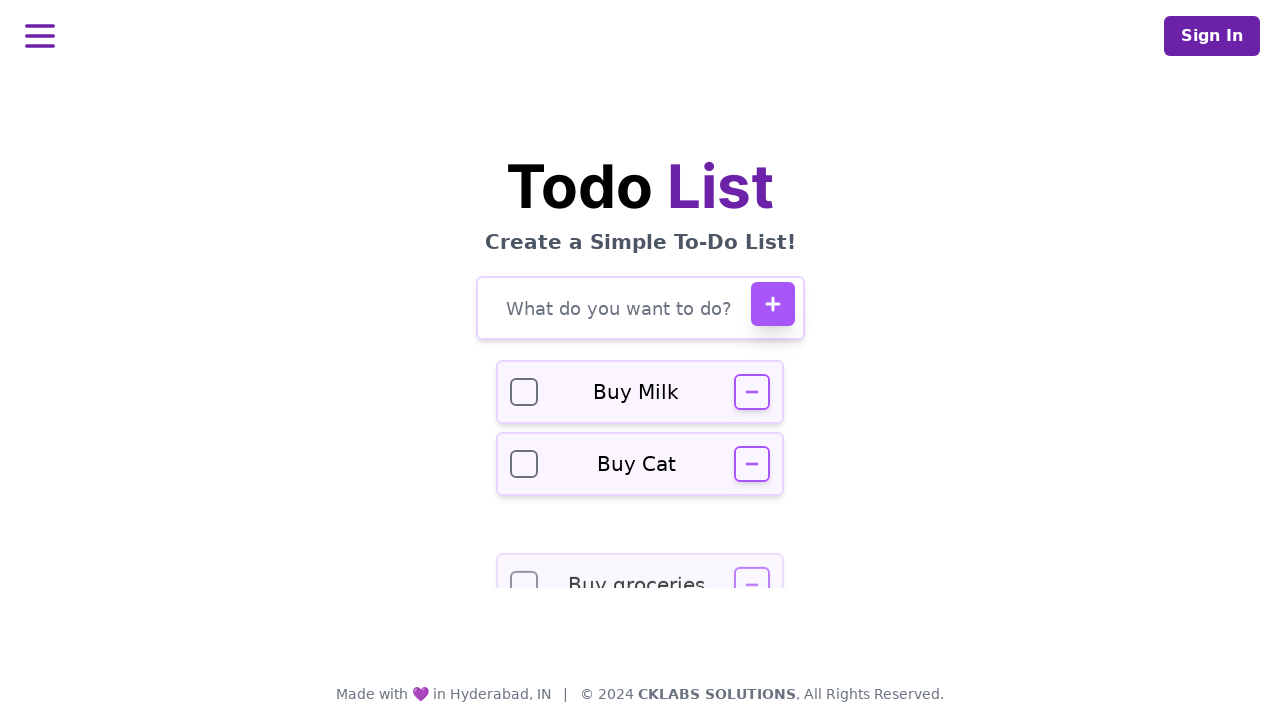

Waited for task 'Buy groceries' to be added to the list
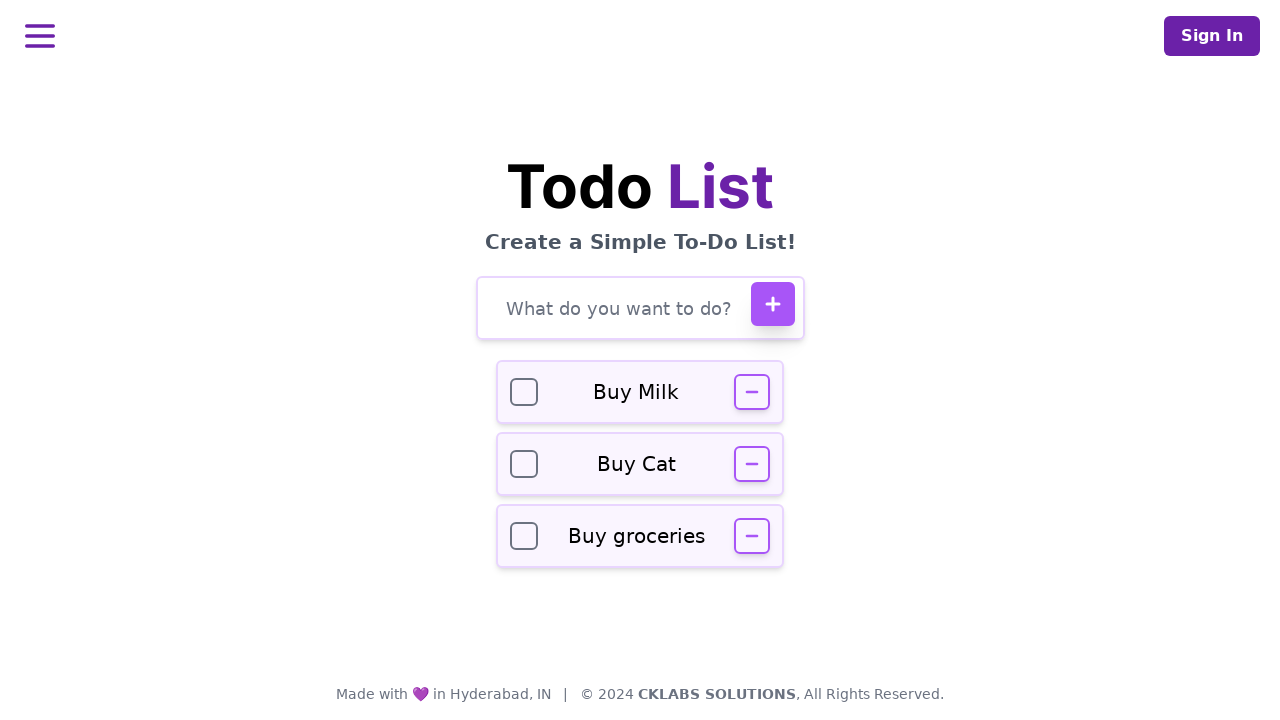

Filled task input field with 'Finish project report' on #todo-input
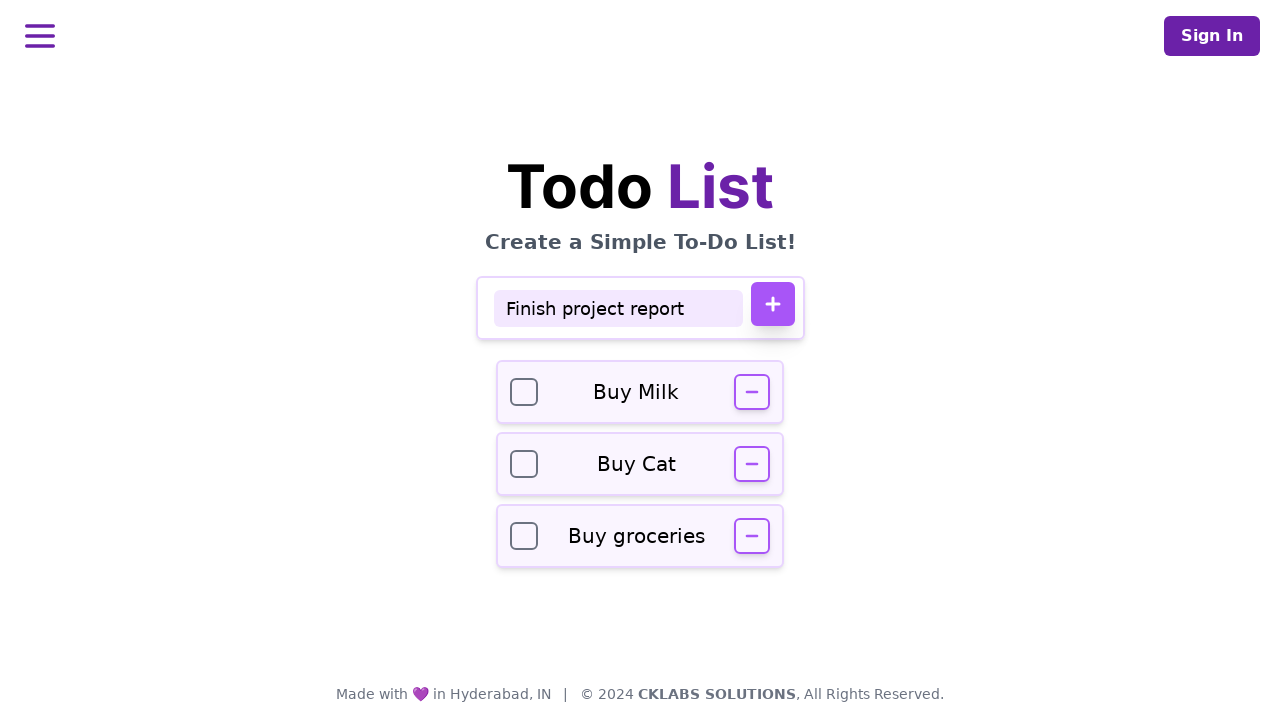

Clicked add button to add task 'Finish project report' at (772, 304) on #todo-add
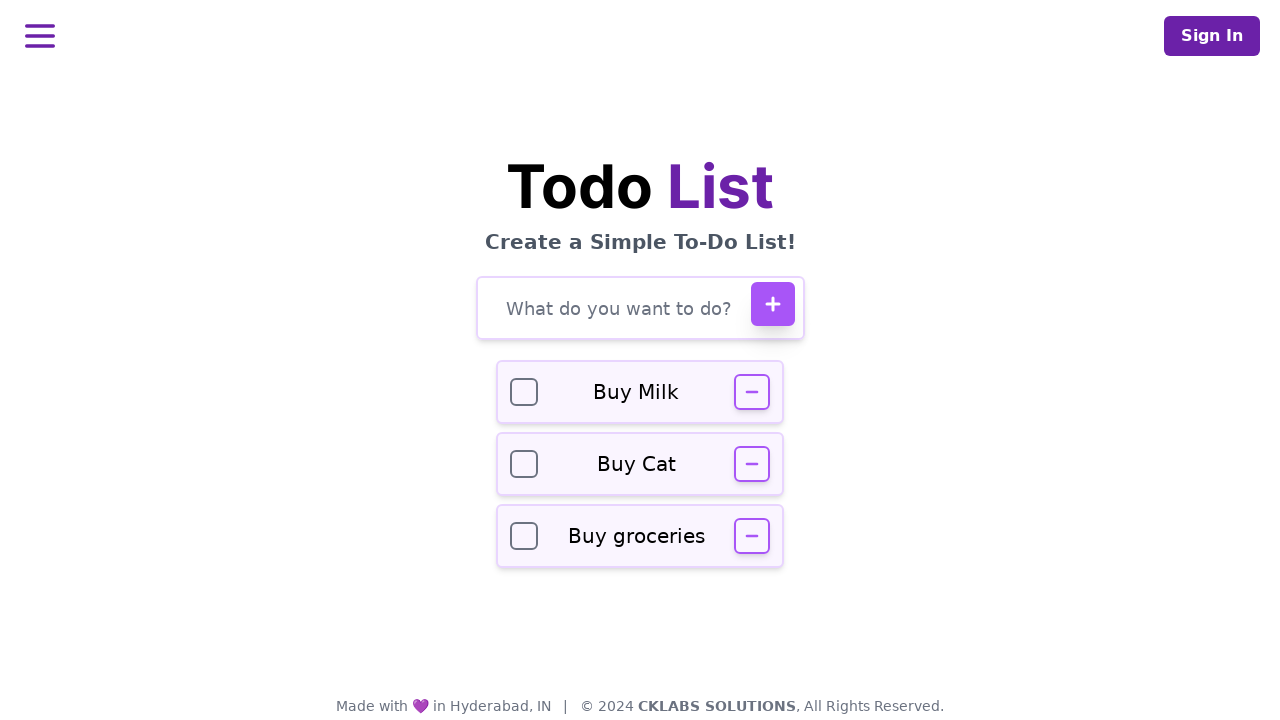

Waited for task 'Finish project report' to be added to the list
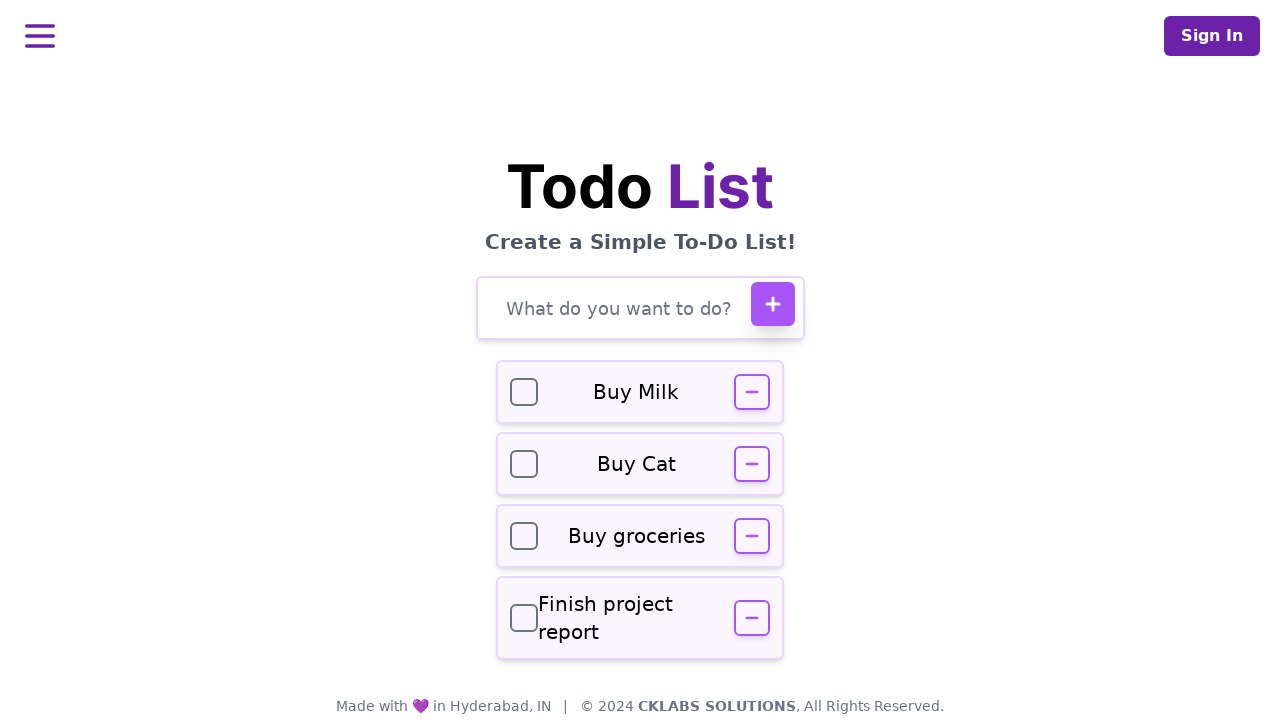

Filled task input field with 'Call mom' on #todo-input
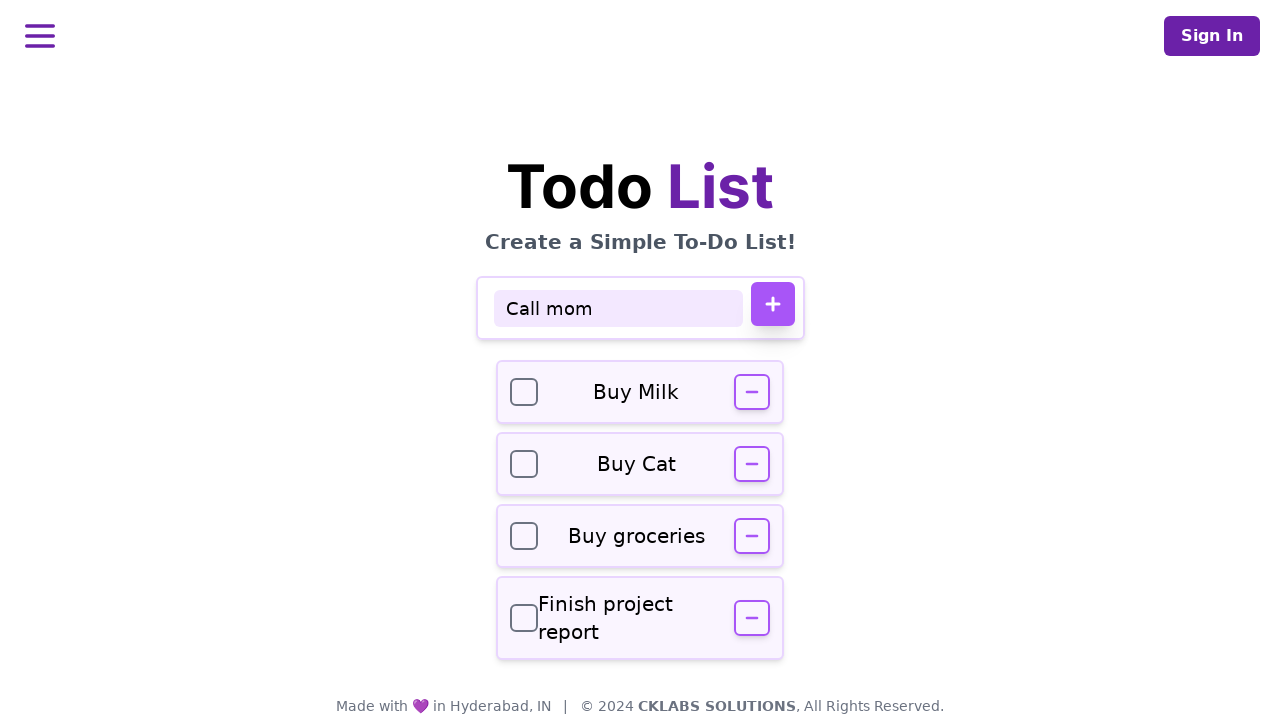

Clicked add button to add task 'Call mom' at (772, 304) on #todo-add
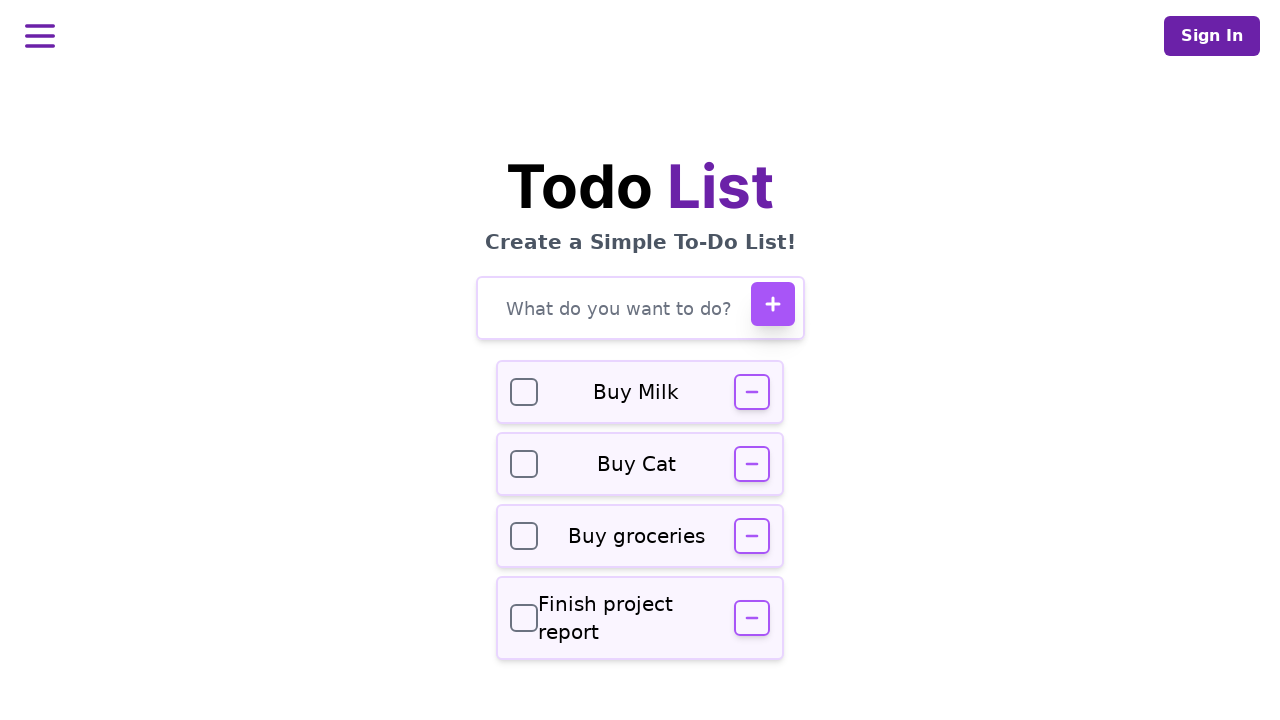

Waited for task 'Call mom' to be added to the list
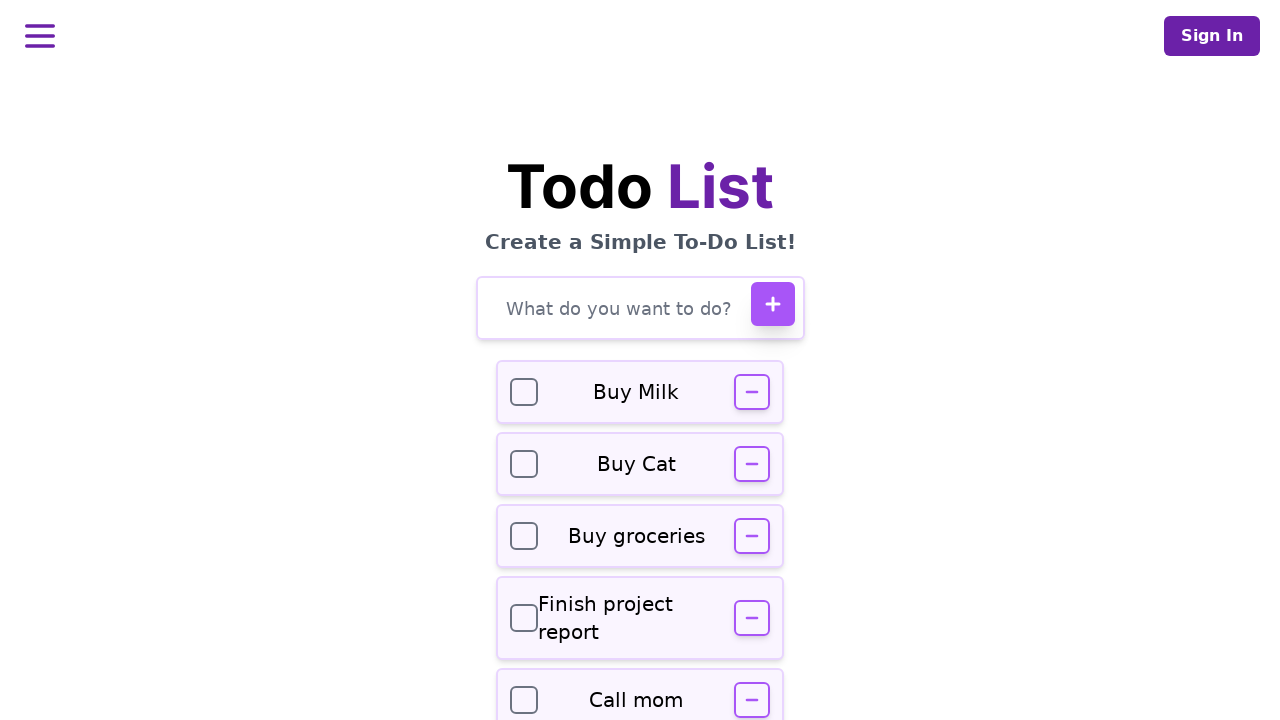

Verified task input field is visible on the page
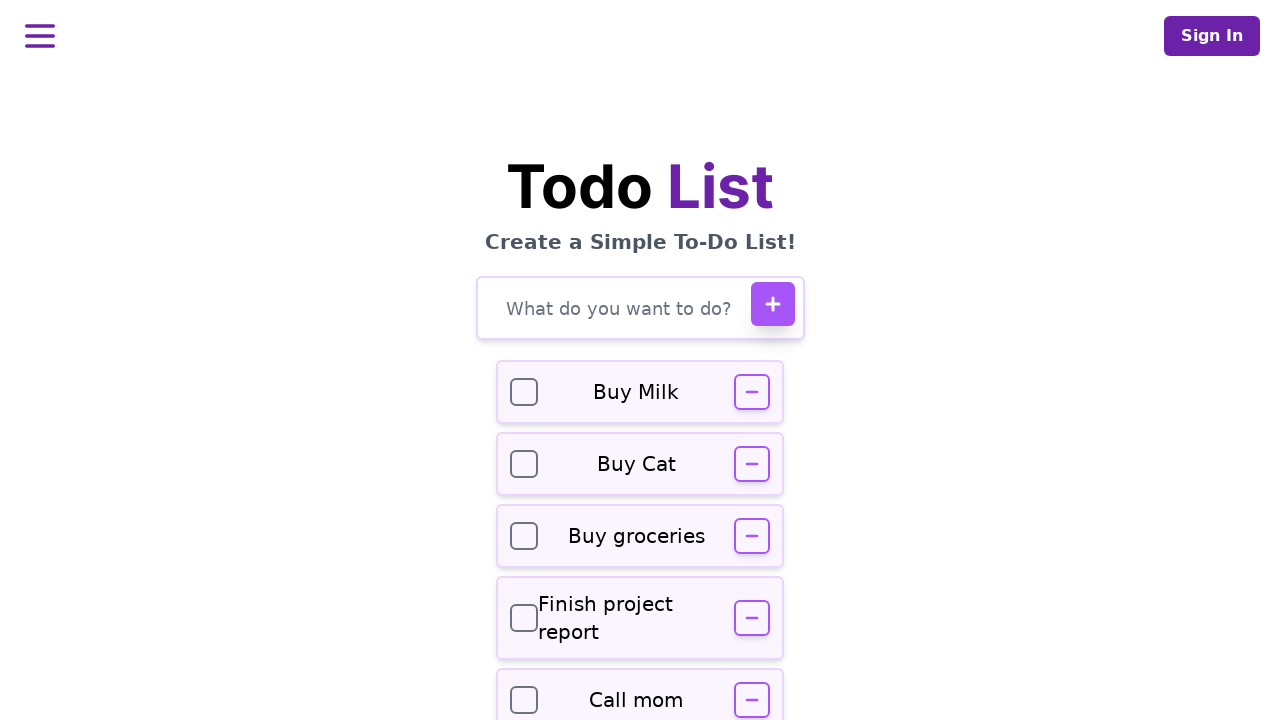

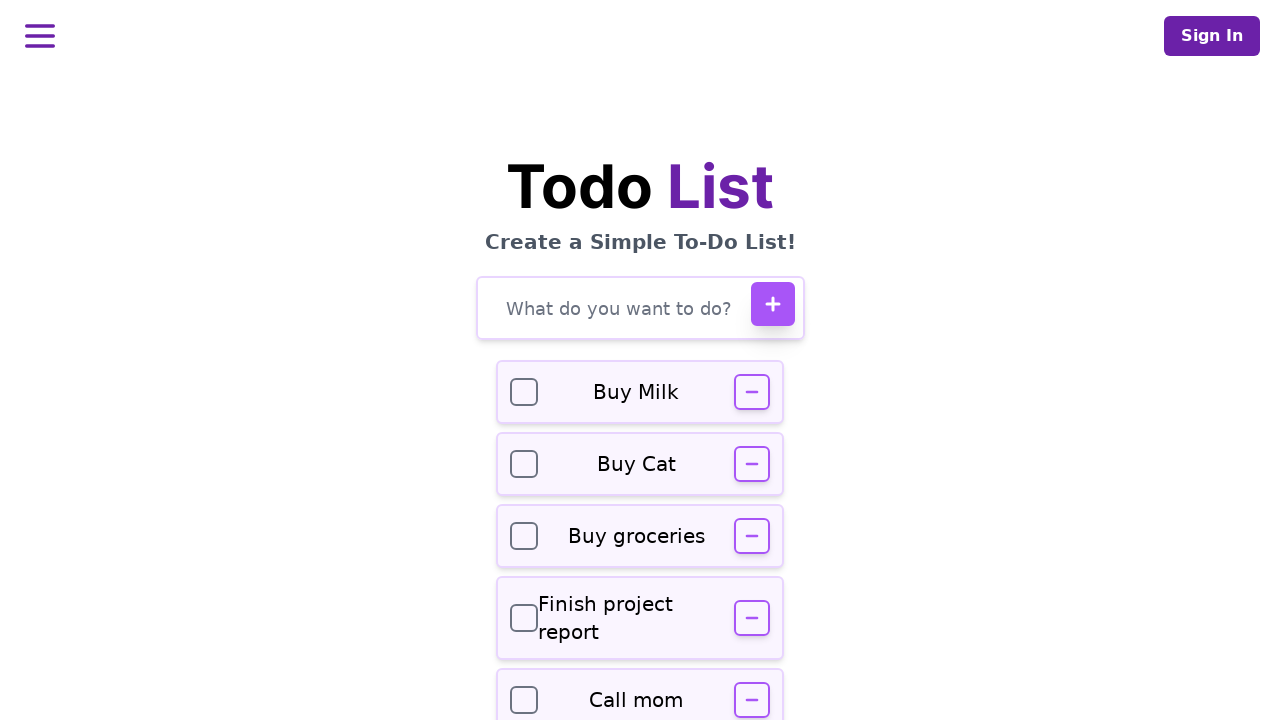